Logs out from the Bank Manager section by clicking the home button

Starting URL: https://www.globalsqa.com/angularJs-protractor/BankingProject/#/manager

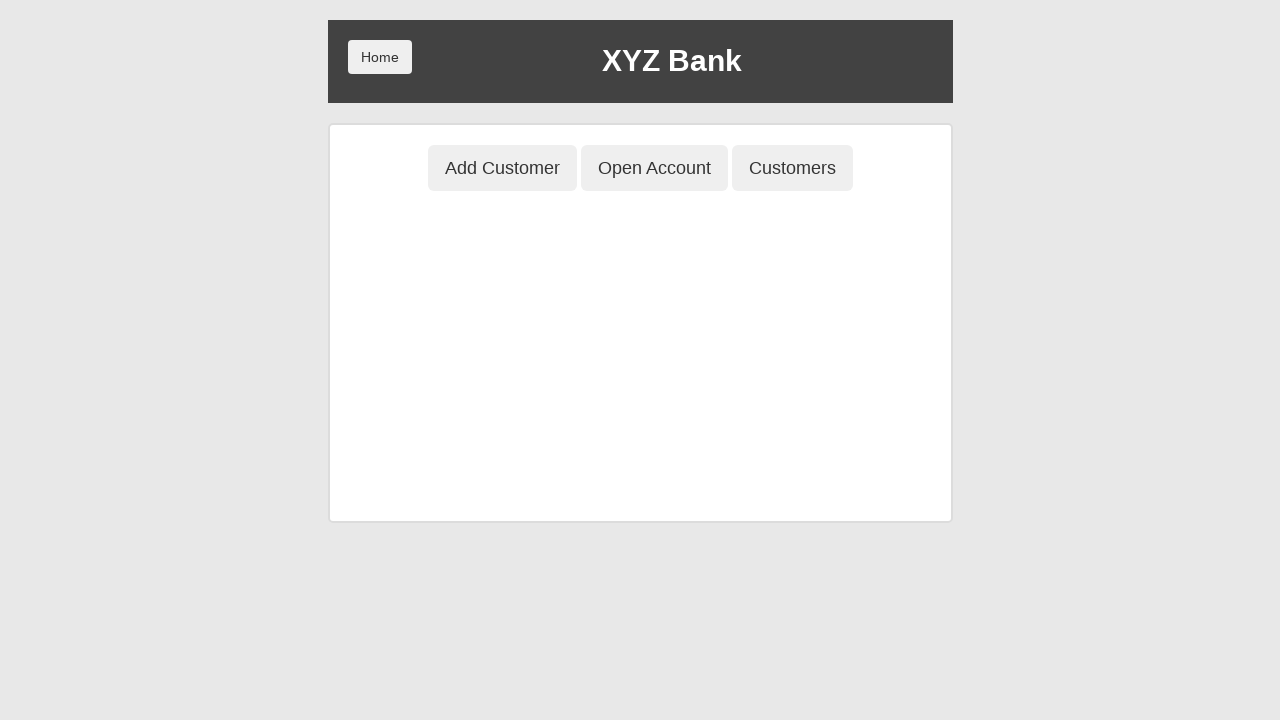

Clicked Home button to logout from Bank Manager section at (380, 57) on button.home
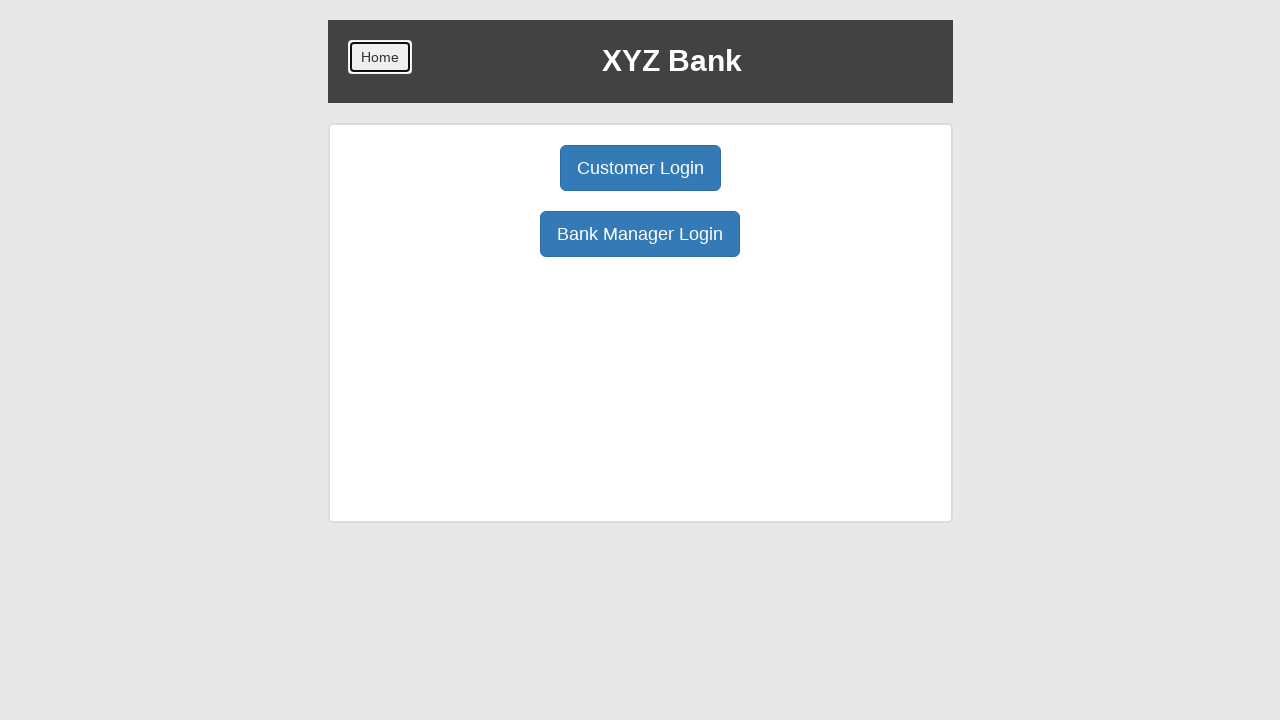

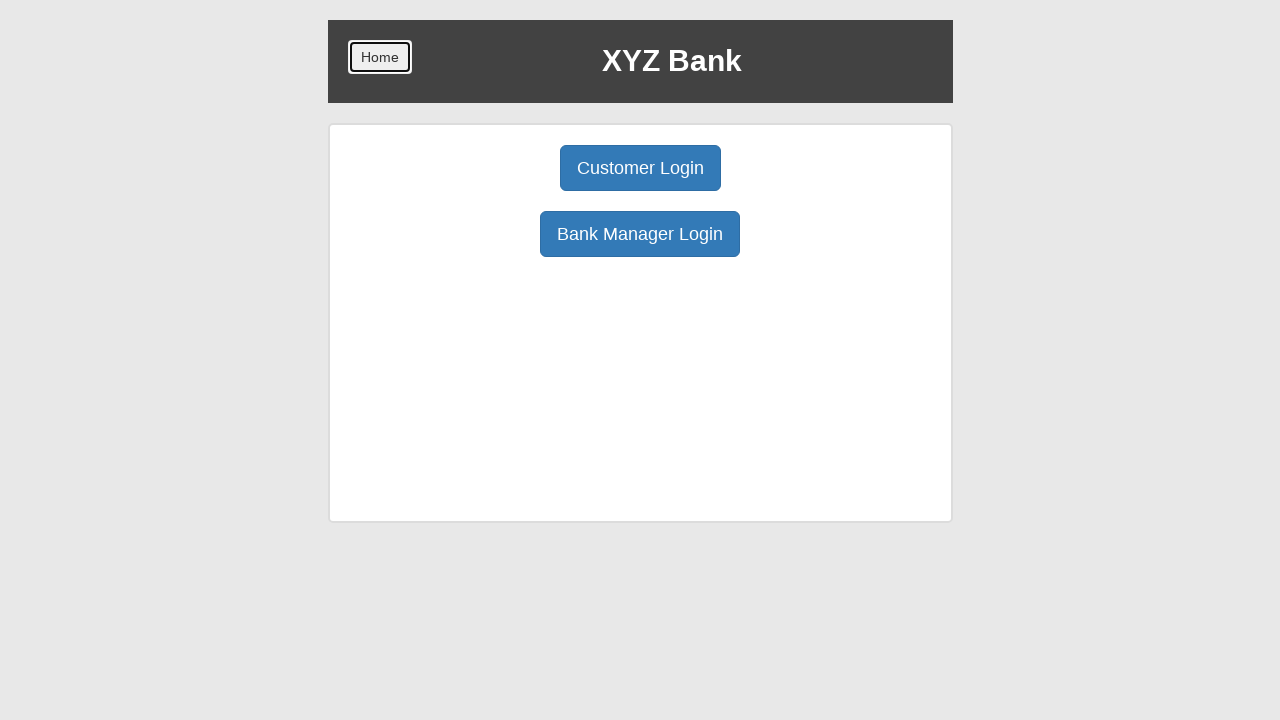